Tests that the Automation Exercise website loads successfully and the header section is displayed

Starting URL: https://automationexercise.com/

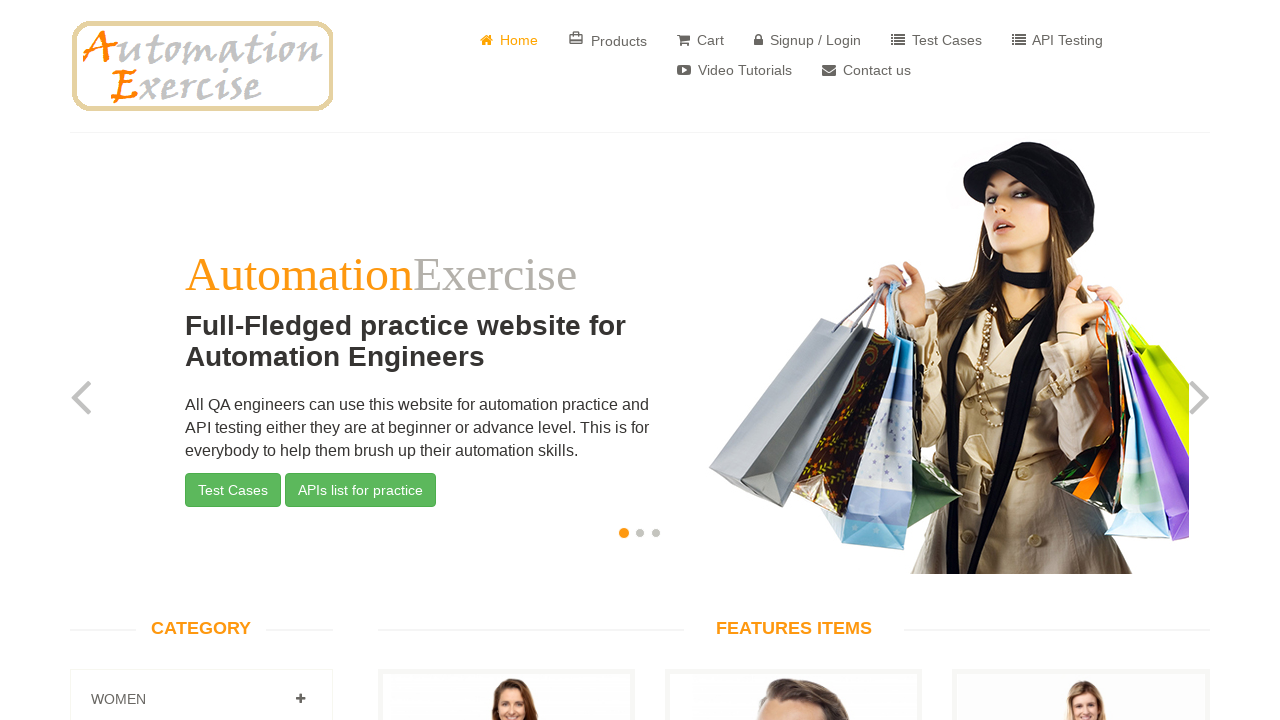

Located header element with id 'header'
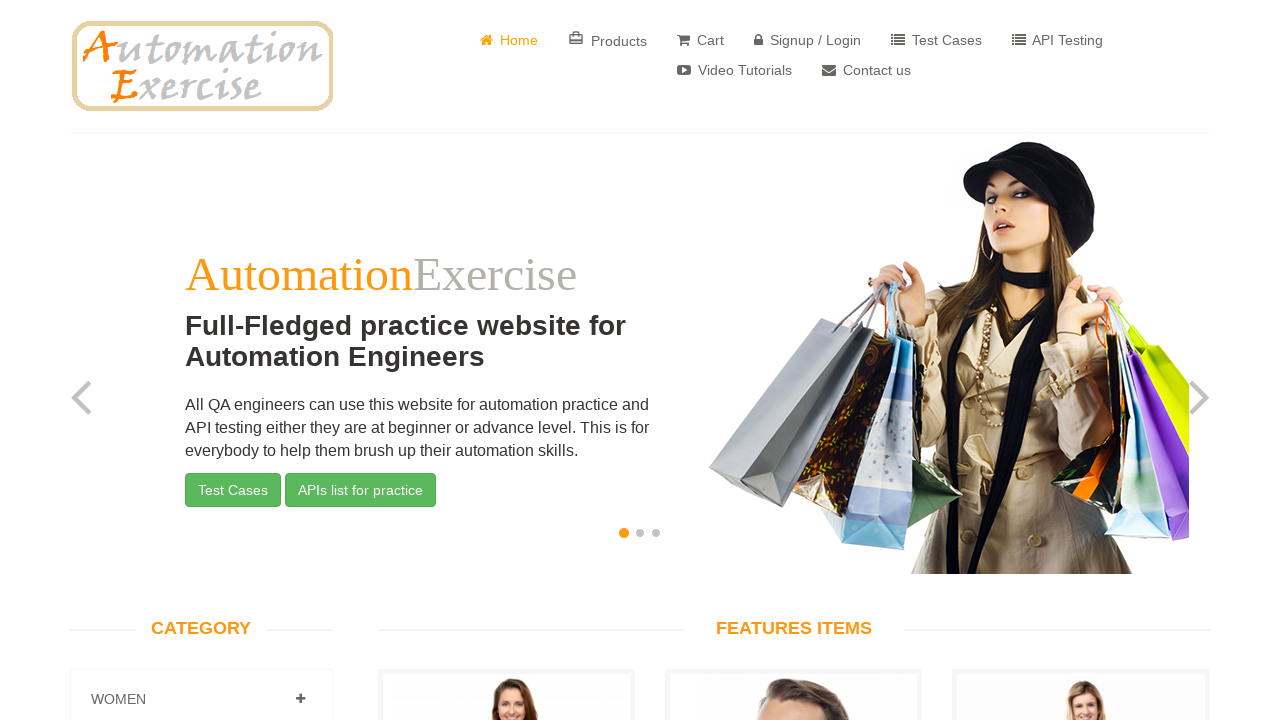

Waited for header section to become visible
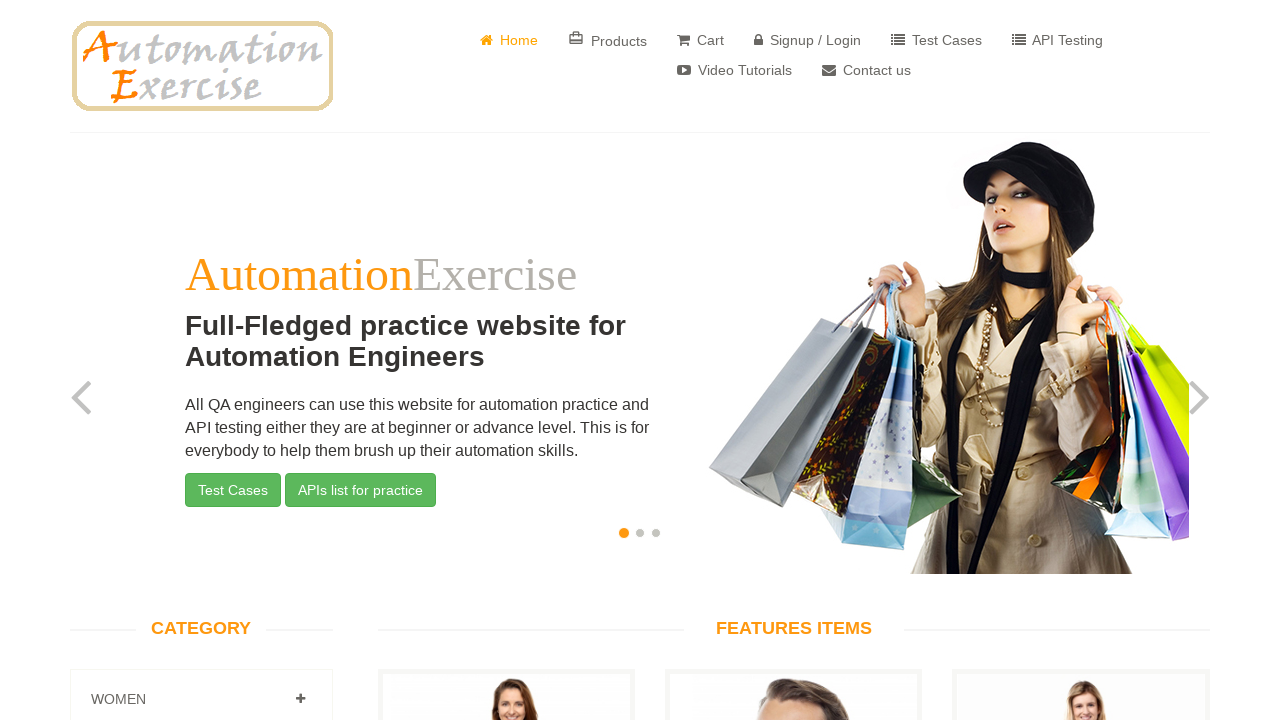

Asserted that header section is visible
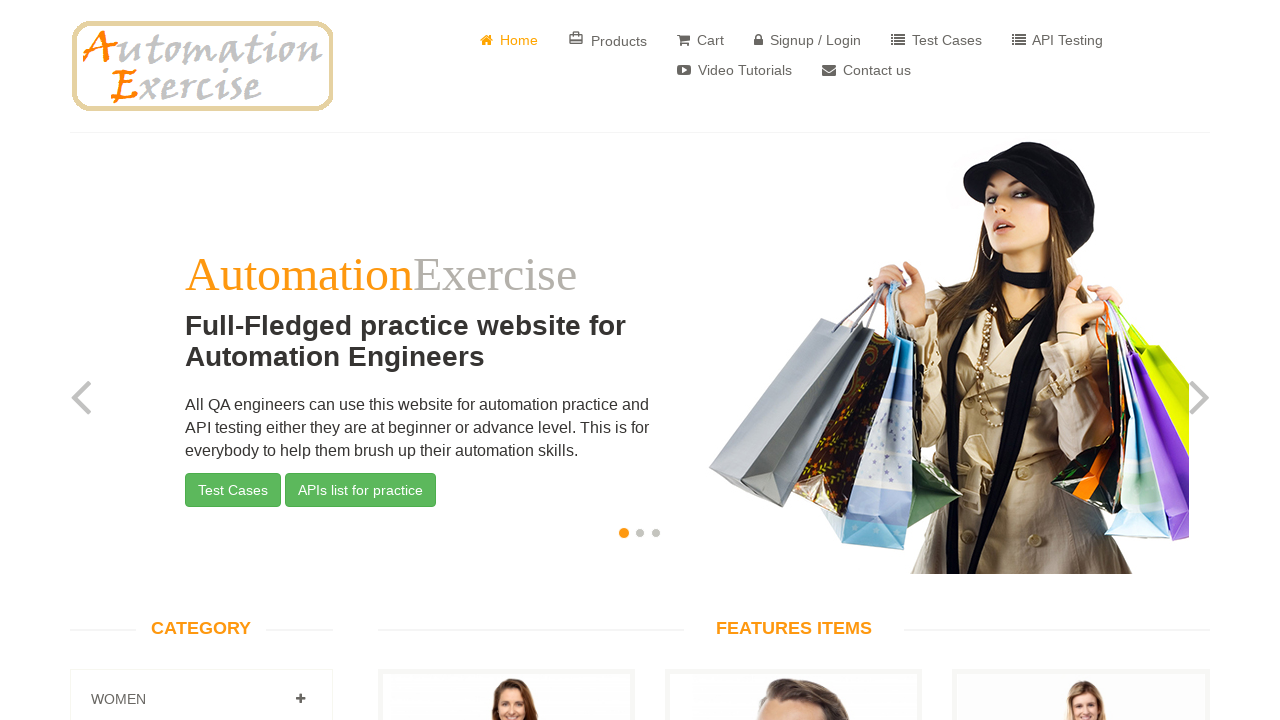

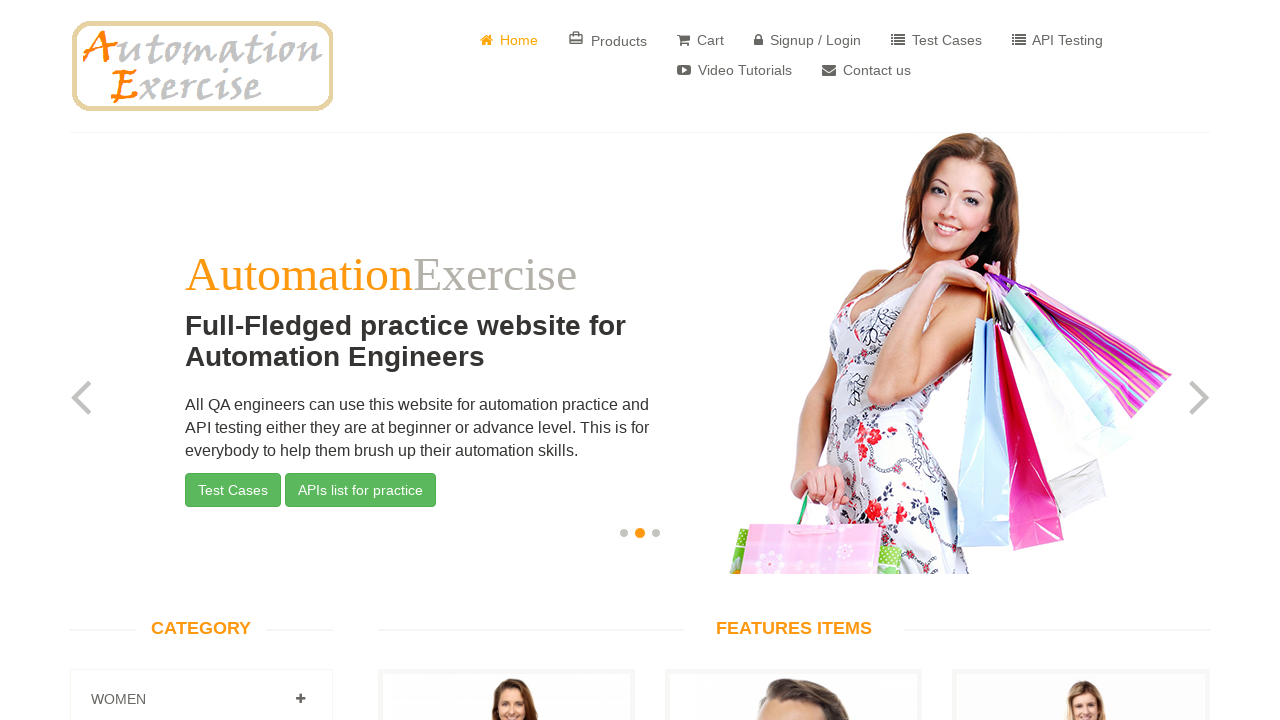